Tests dynamic controls by clicking the remove button, verifying "It's gone!" message appears, clicking add button, and verifying "It's back!" message appears

Starting URL: https://the-internet.herokuapp.com/dynamic_controls

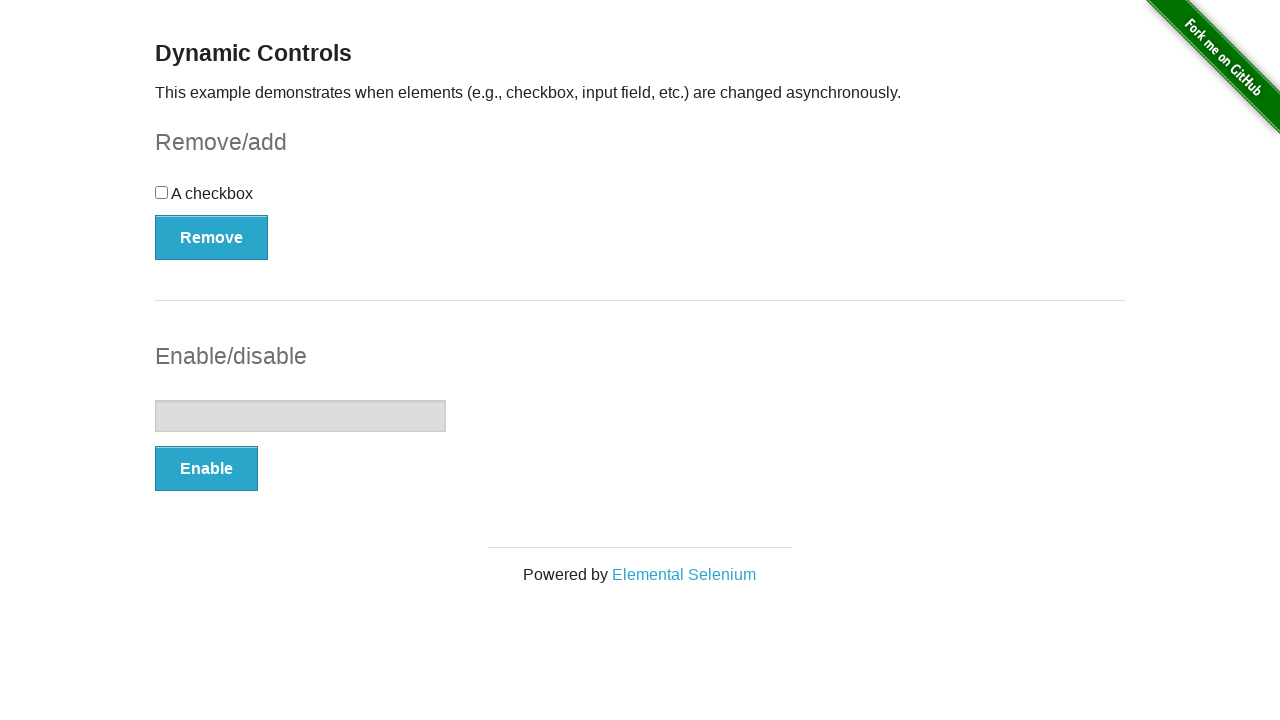

Navigated to dynamic controls page
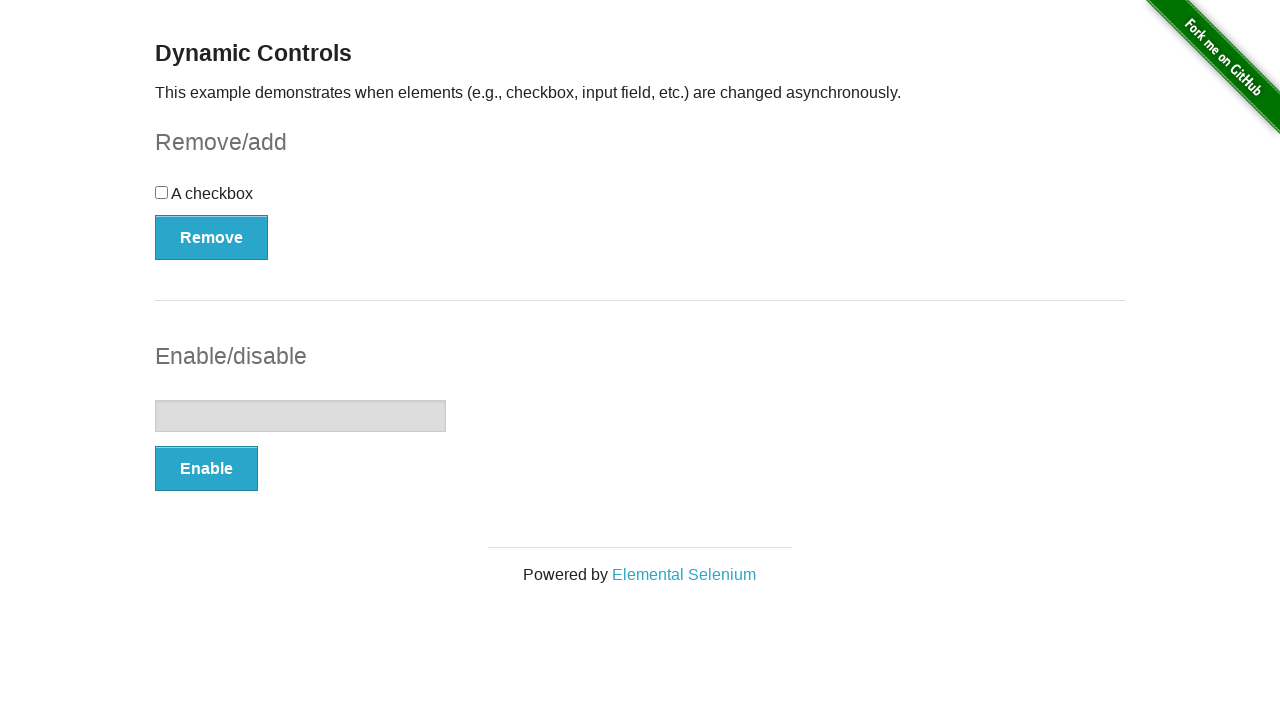

Clicked remove button to remove checkbox at (212, 237) on button[onclick='swapCheckbox()']
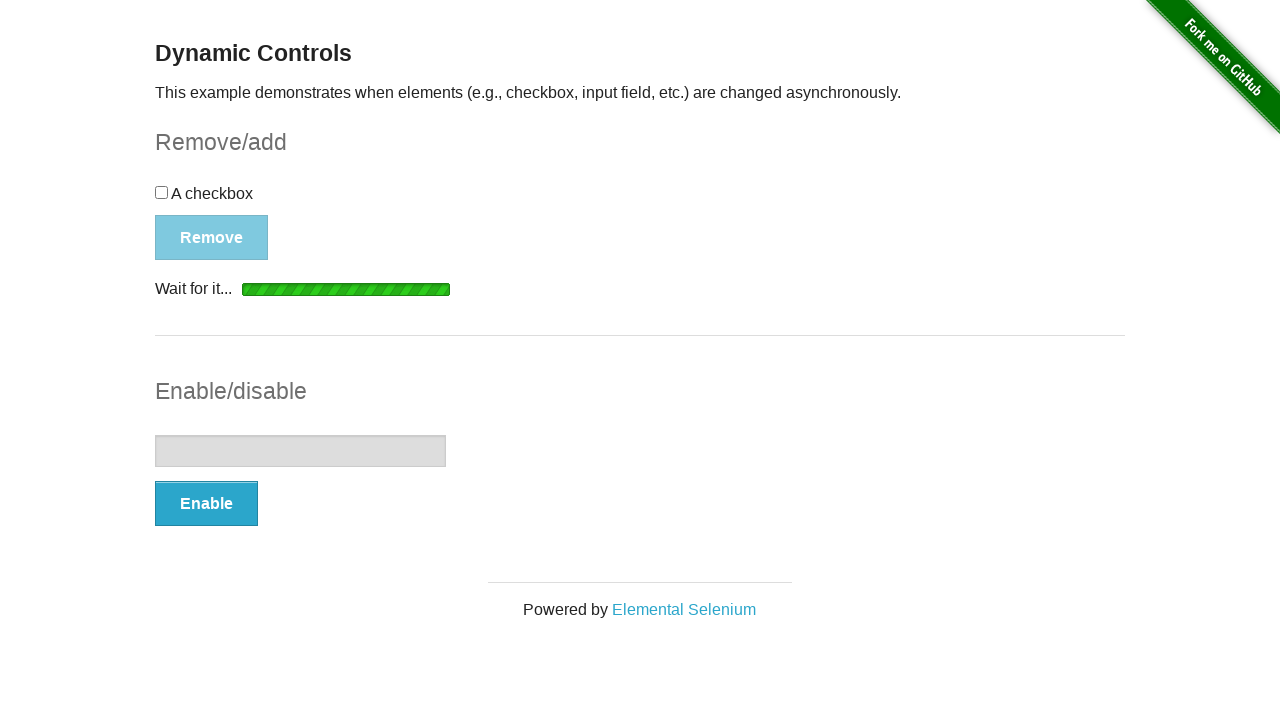

Waited for message element after removing checkbox
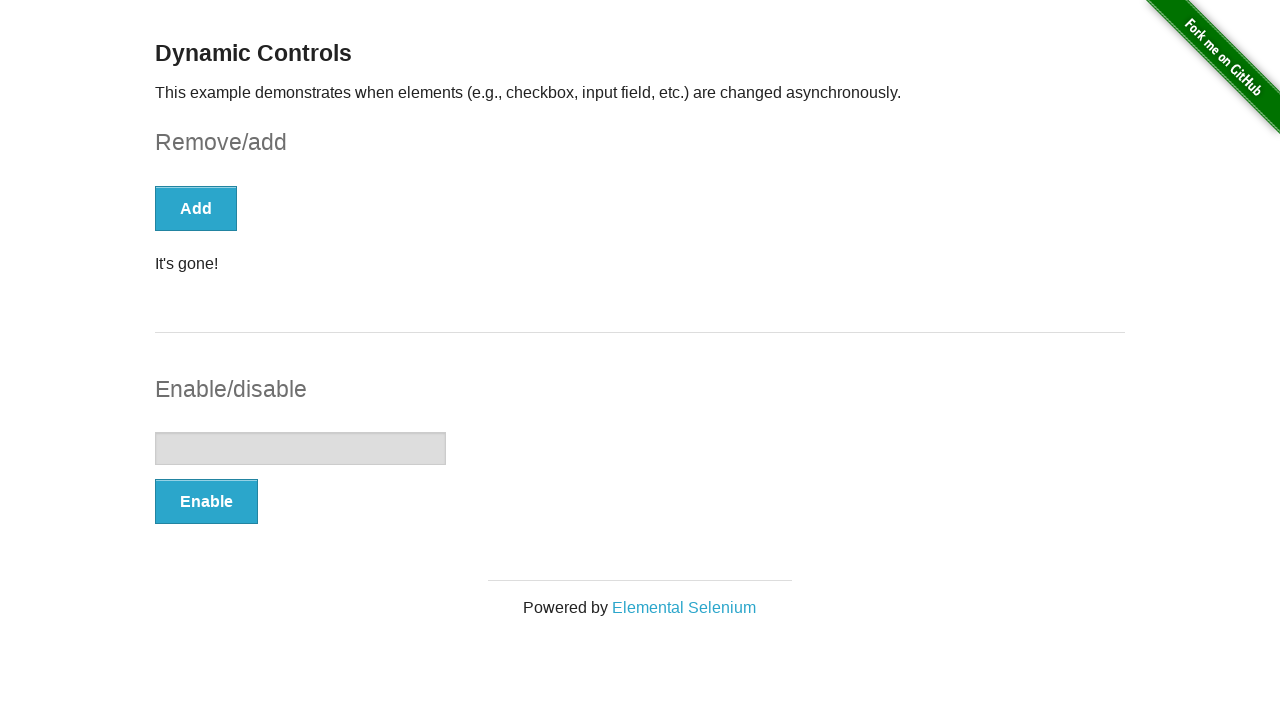

Verified 'It's gone!' message appeared
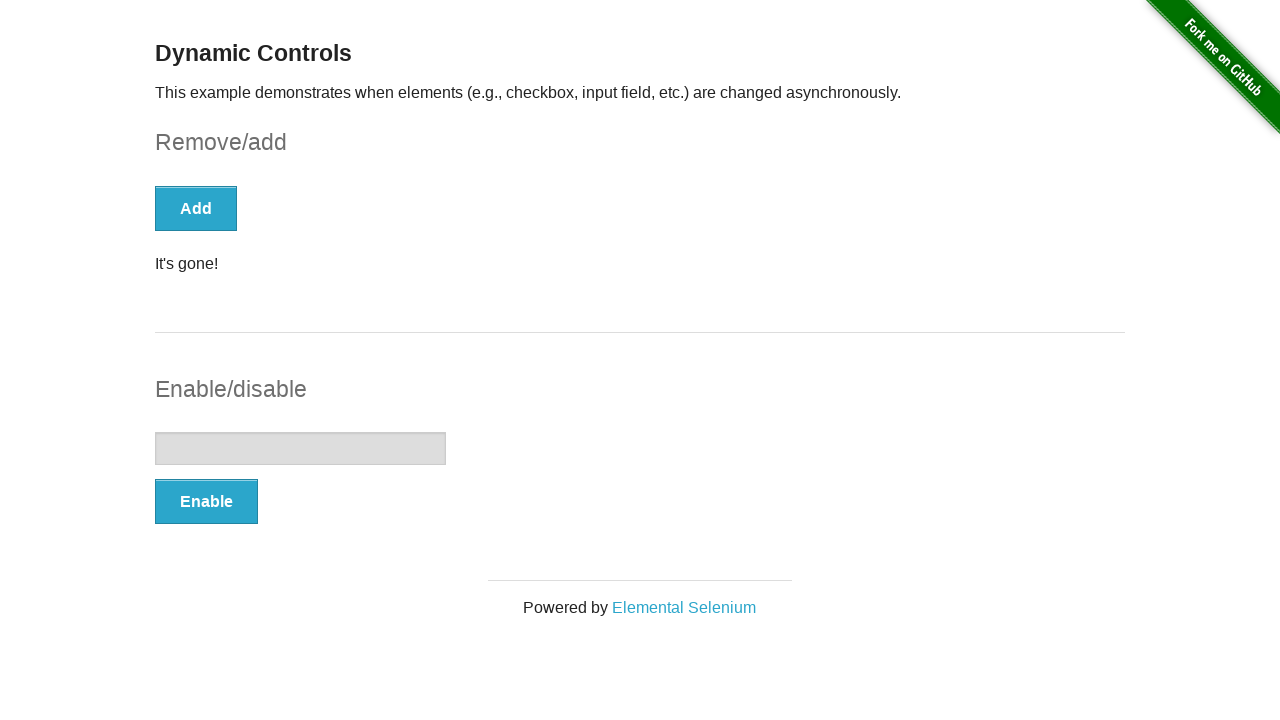

Clicked Add button to restore checkbox at (196, 208) on button:text('Add')
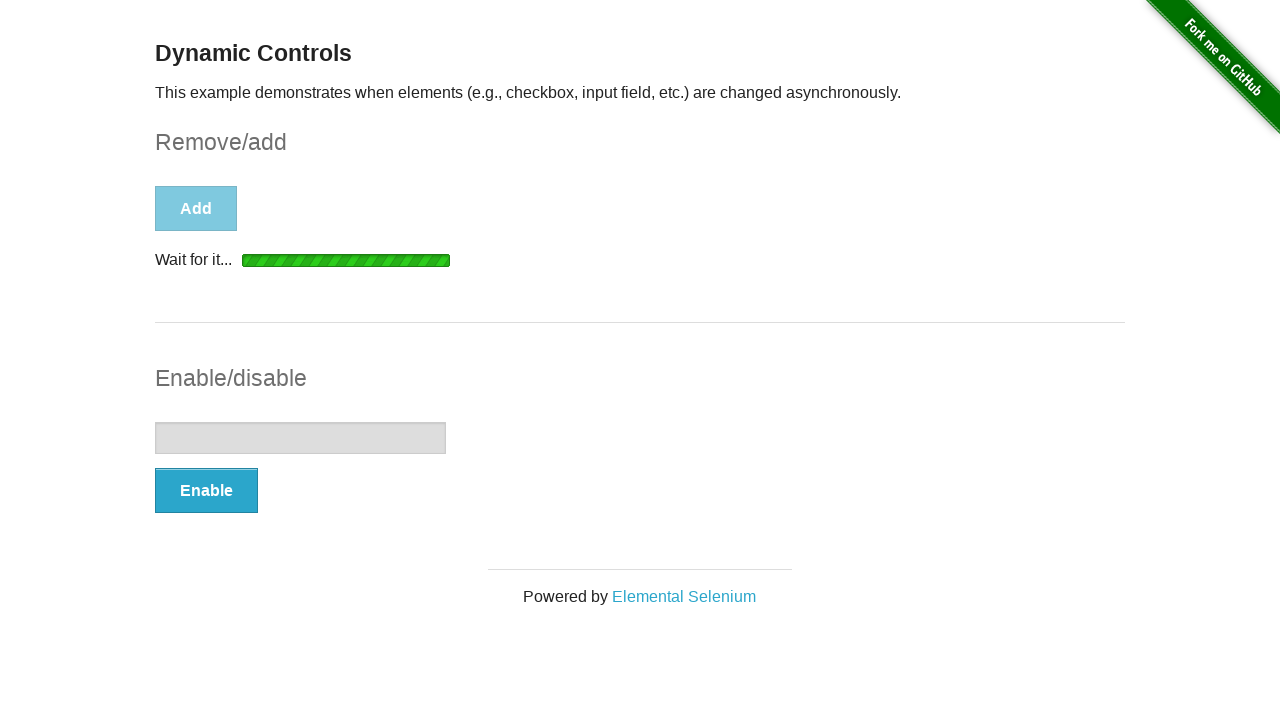

Waited for message element after adding checkbox back
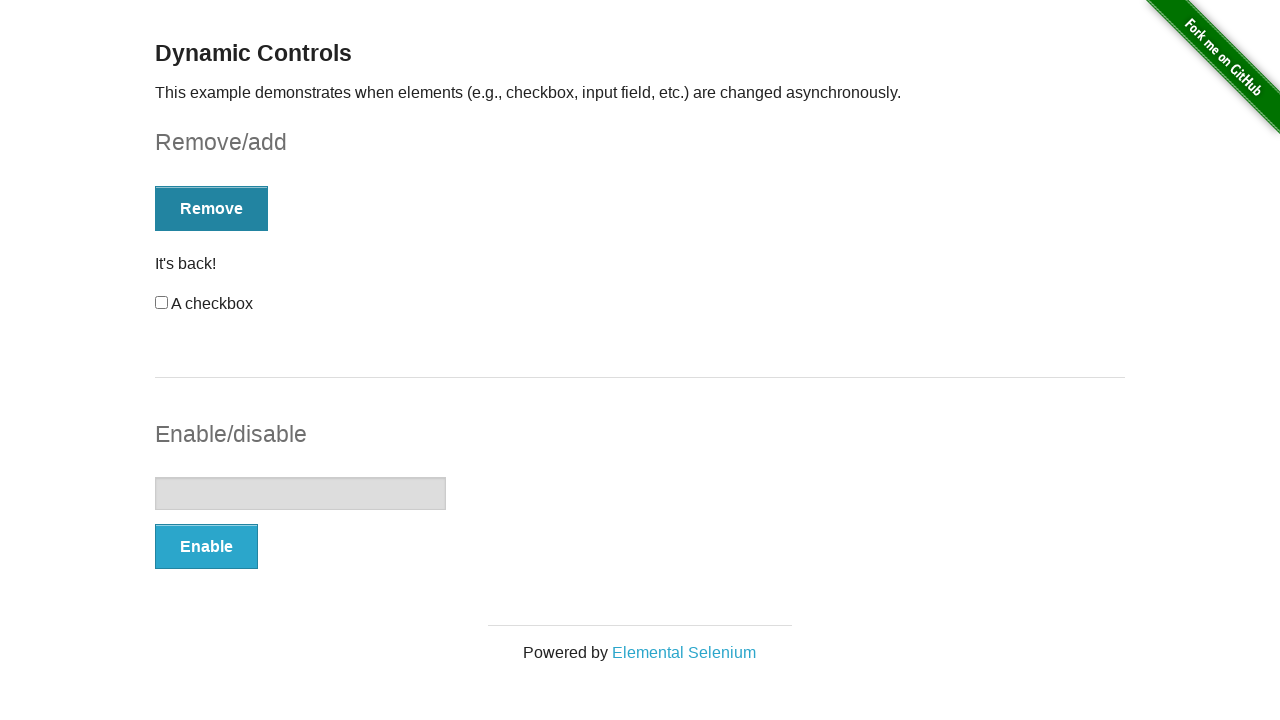

Verified 'It's back!' message appeared
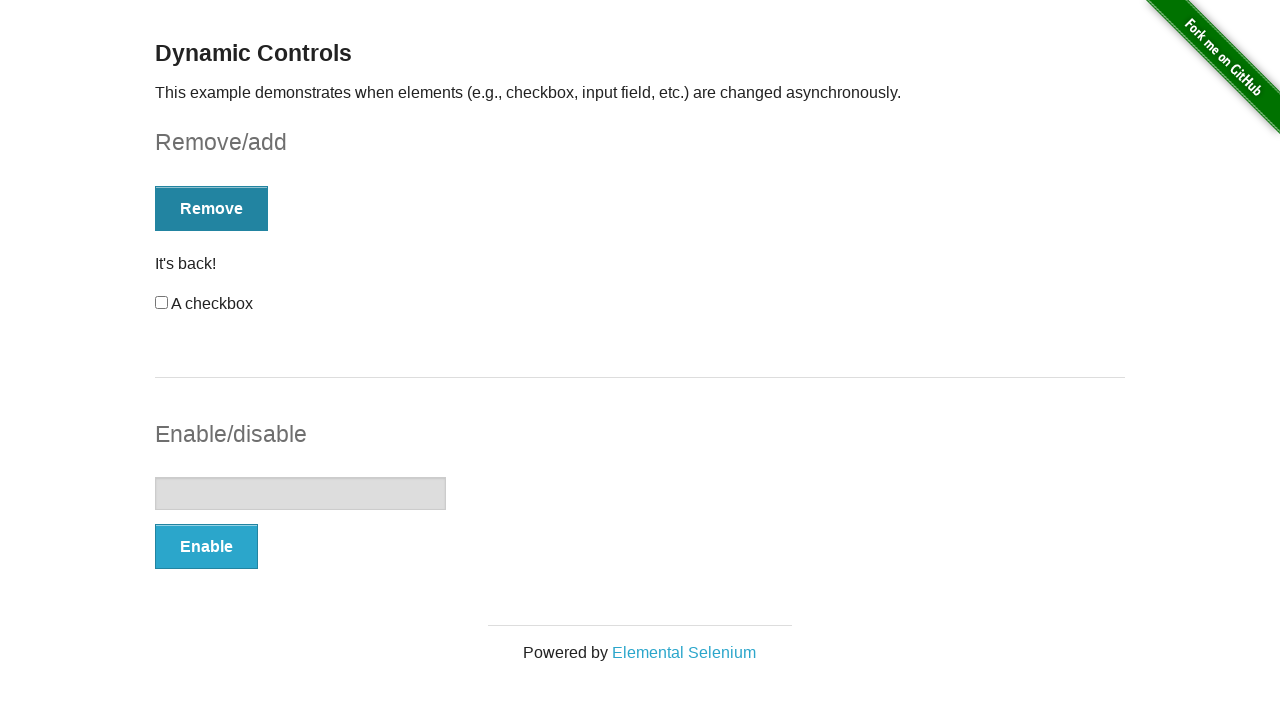

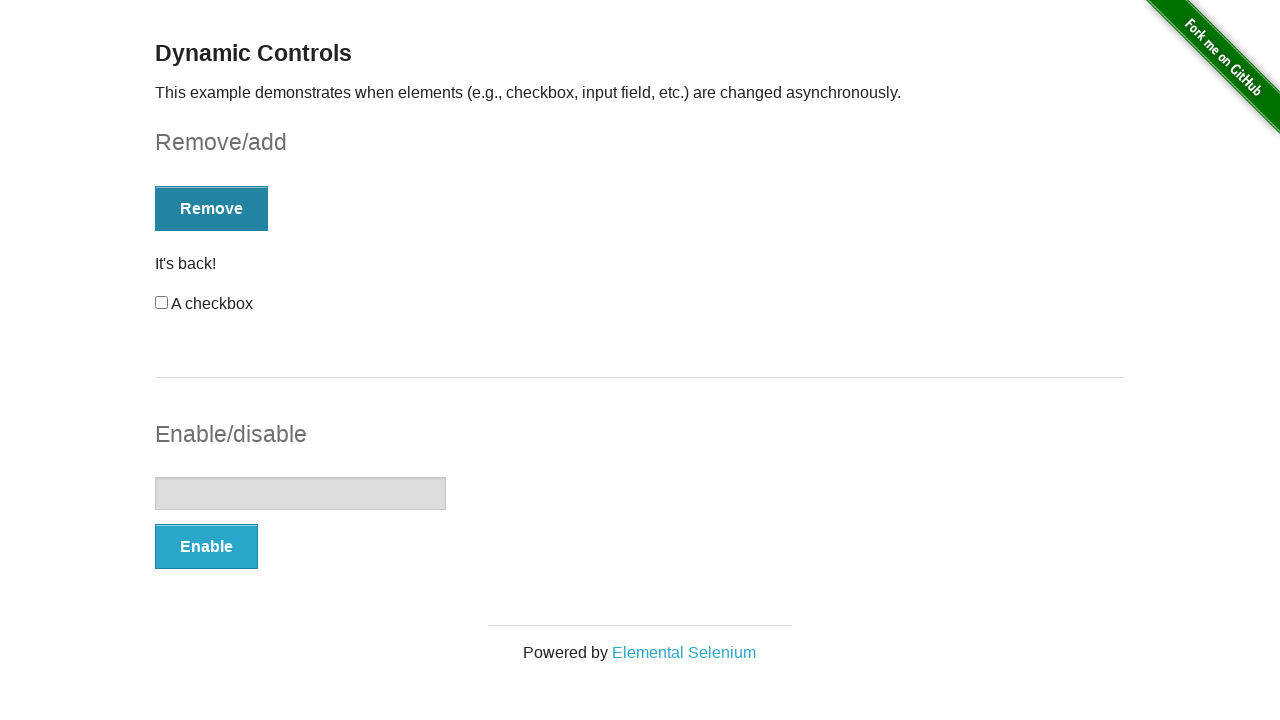